Tests registration form submission on registration1.html by filling required fields and verifying successful registration message

Starting URL: http://suninjuly.github.io/registration1.html

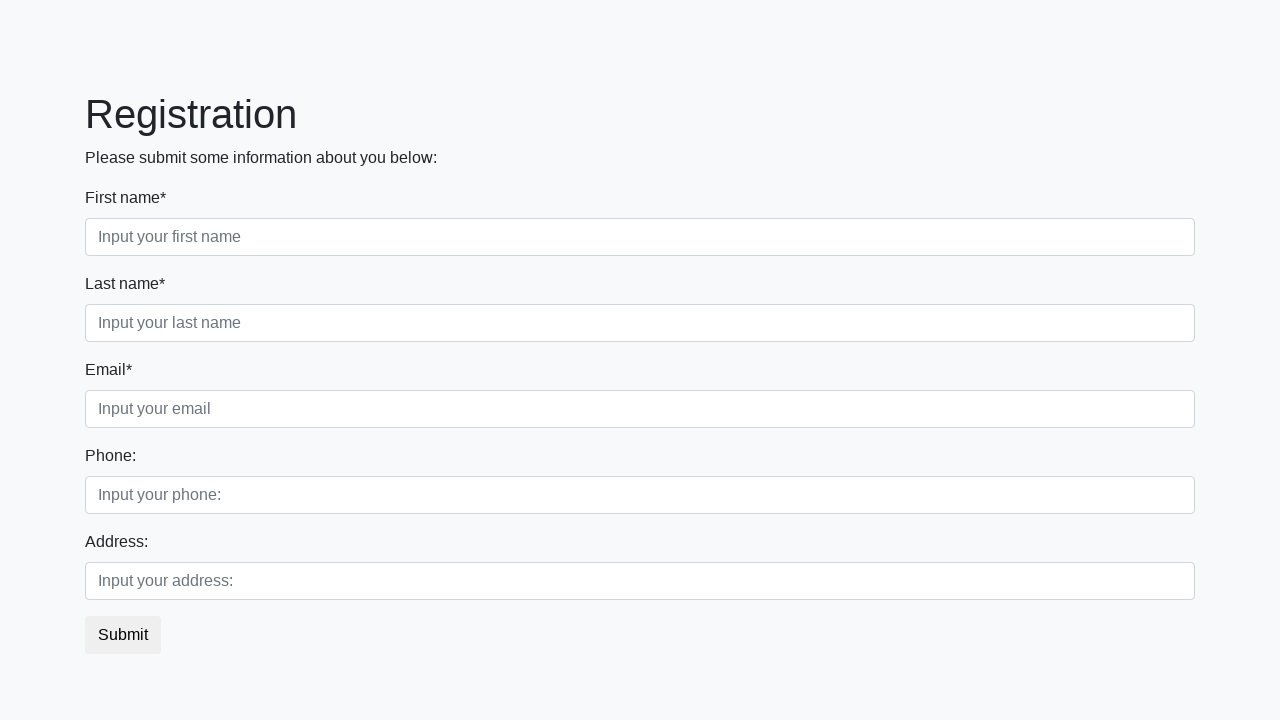

Filled first name field with 'John' on .first_block input.first
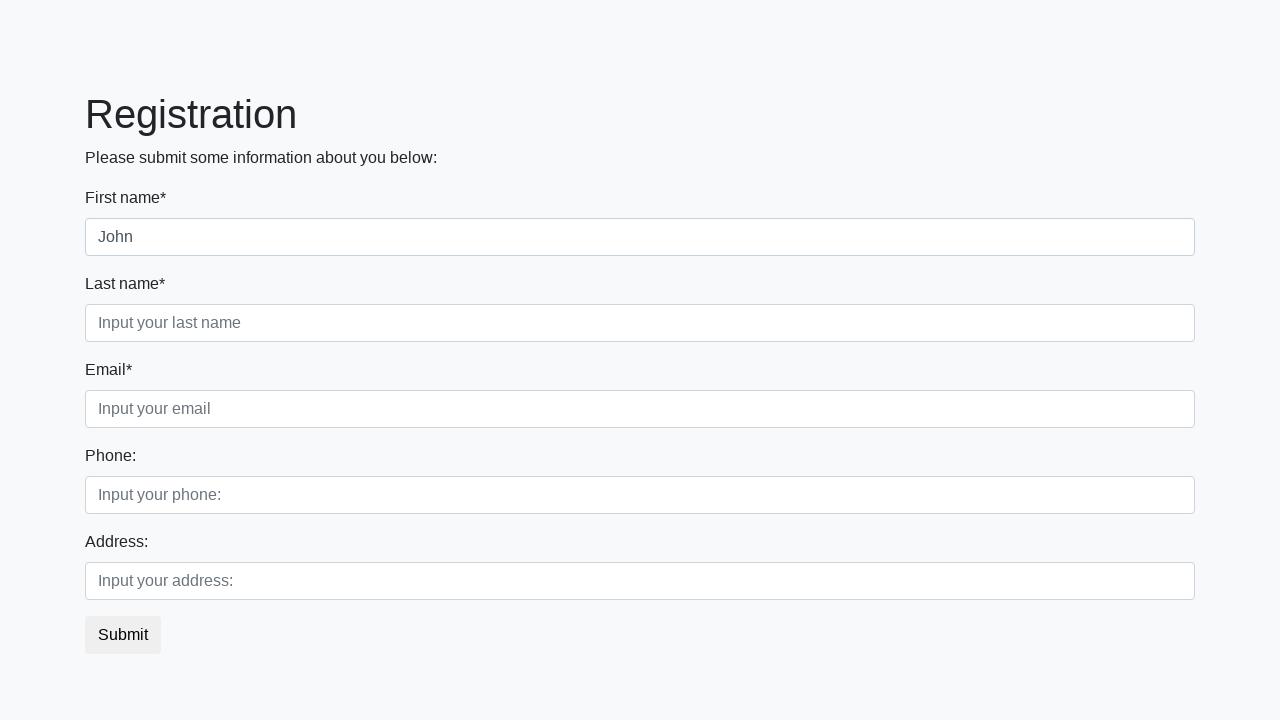

Filled last name field with 'Doe' on .first_block input.second
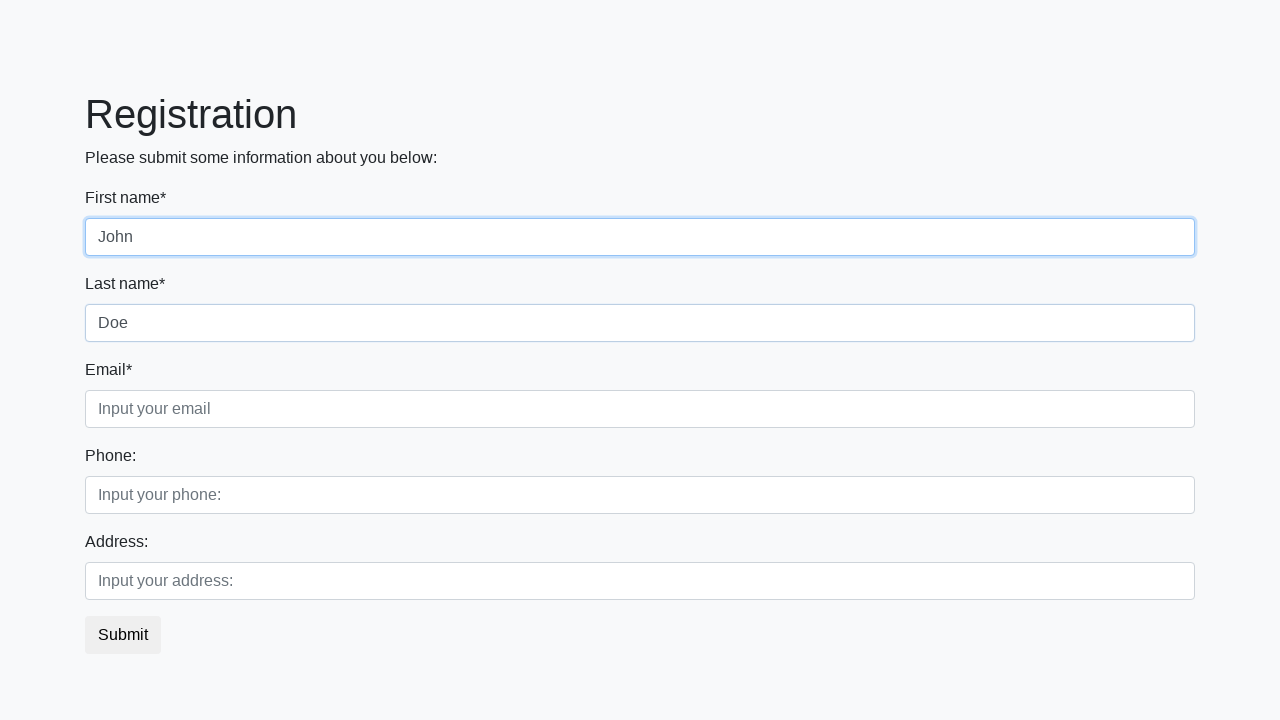

Filled email field with 'john.doe@example.com' on .first_block input.third
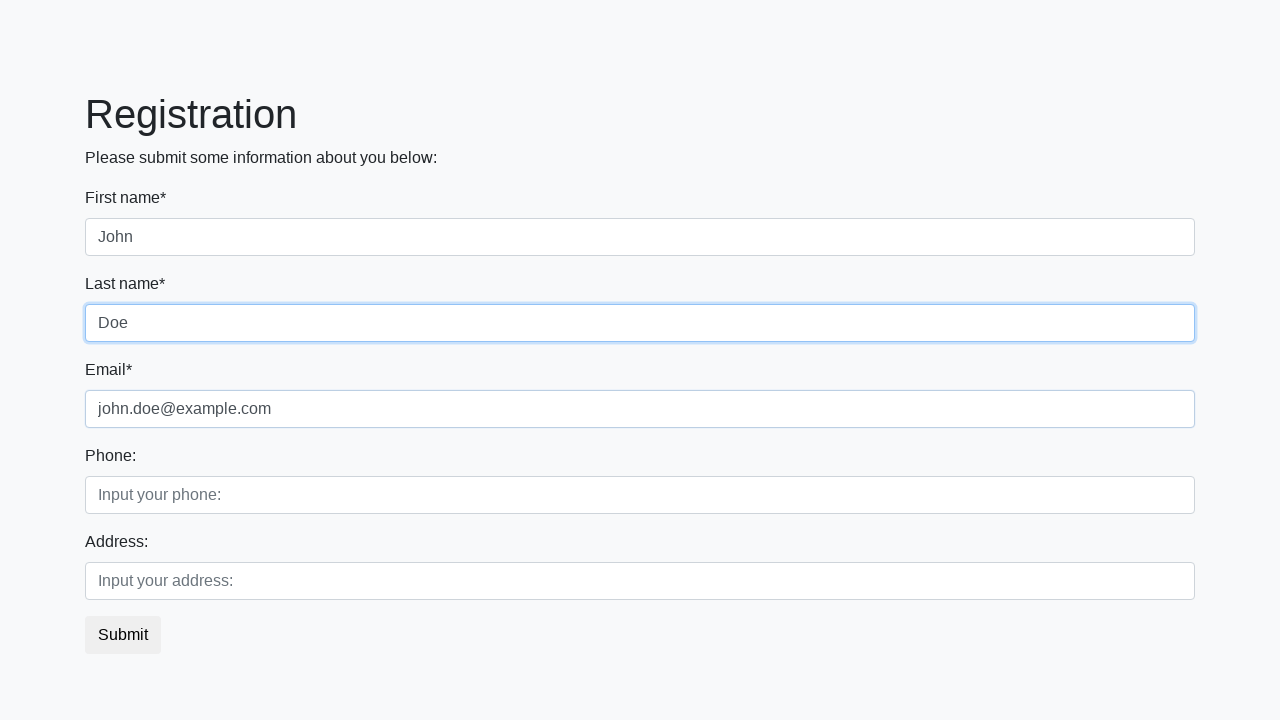

Clicked submit button to register at (123, 635) on button.btn
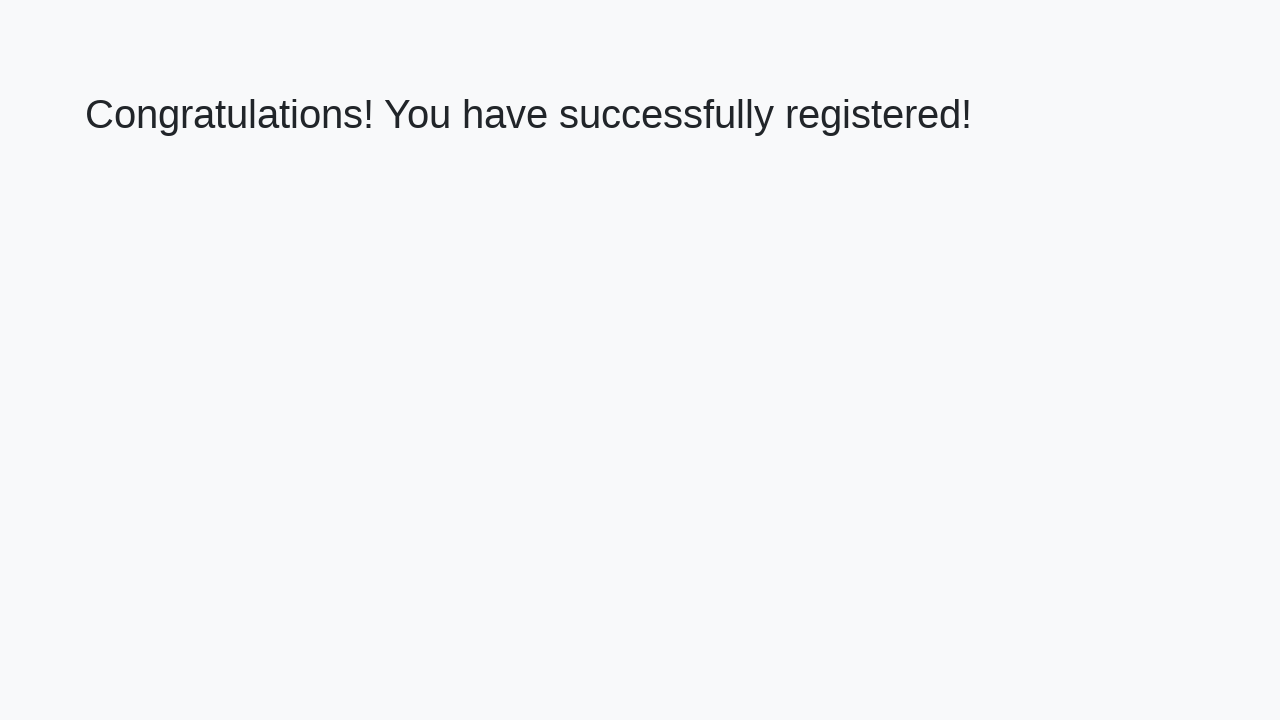

Success message appeared on page
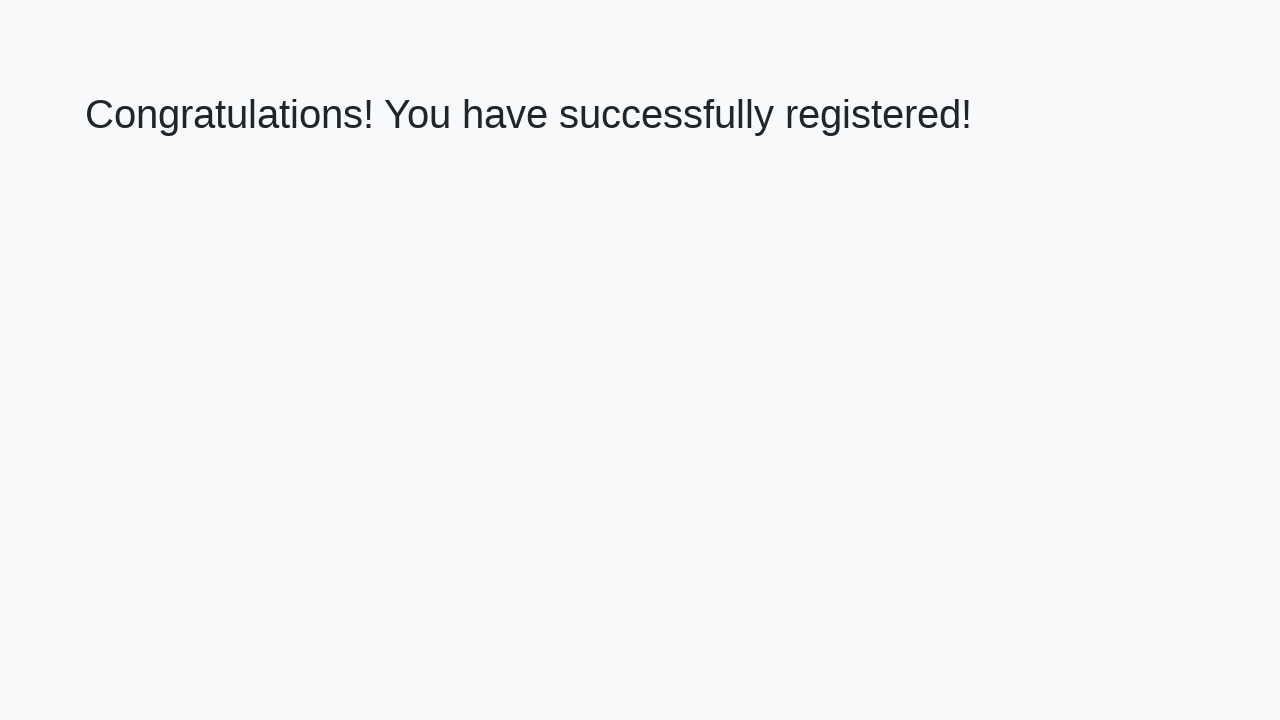

Retrieved success message text
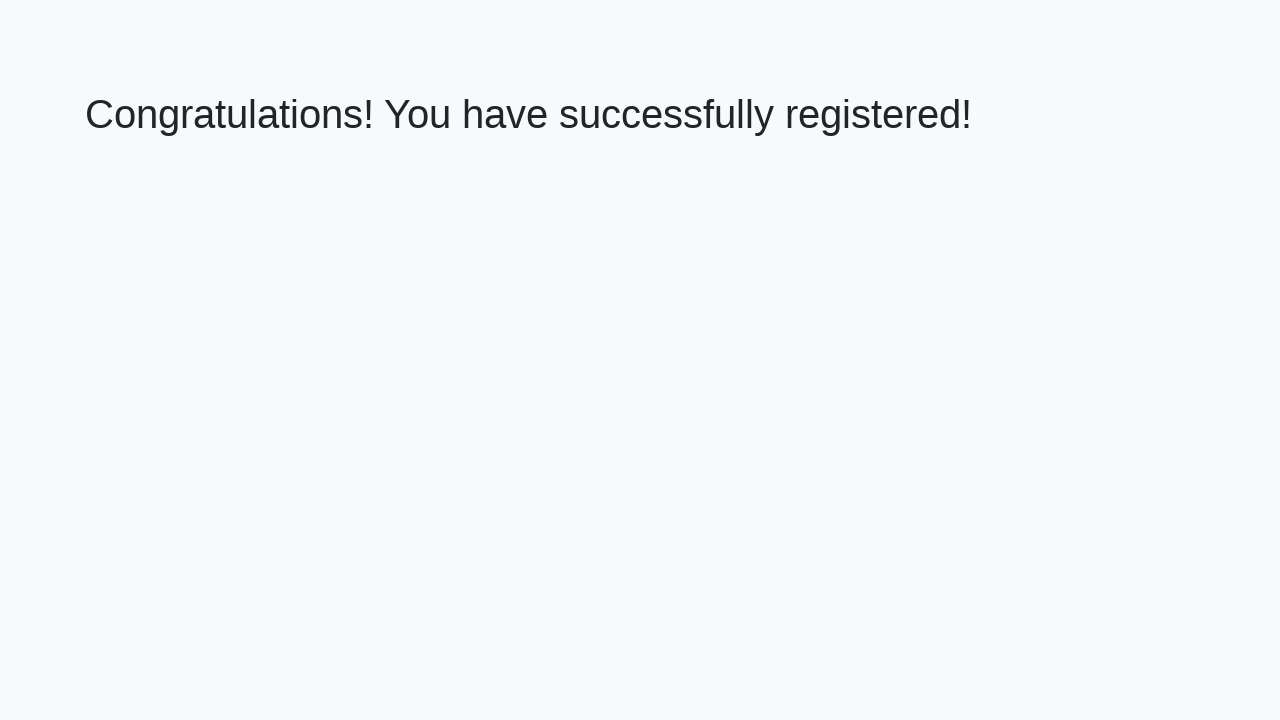

Verified success message matches expected text
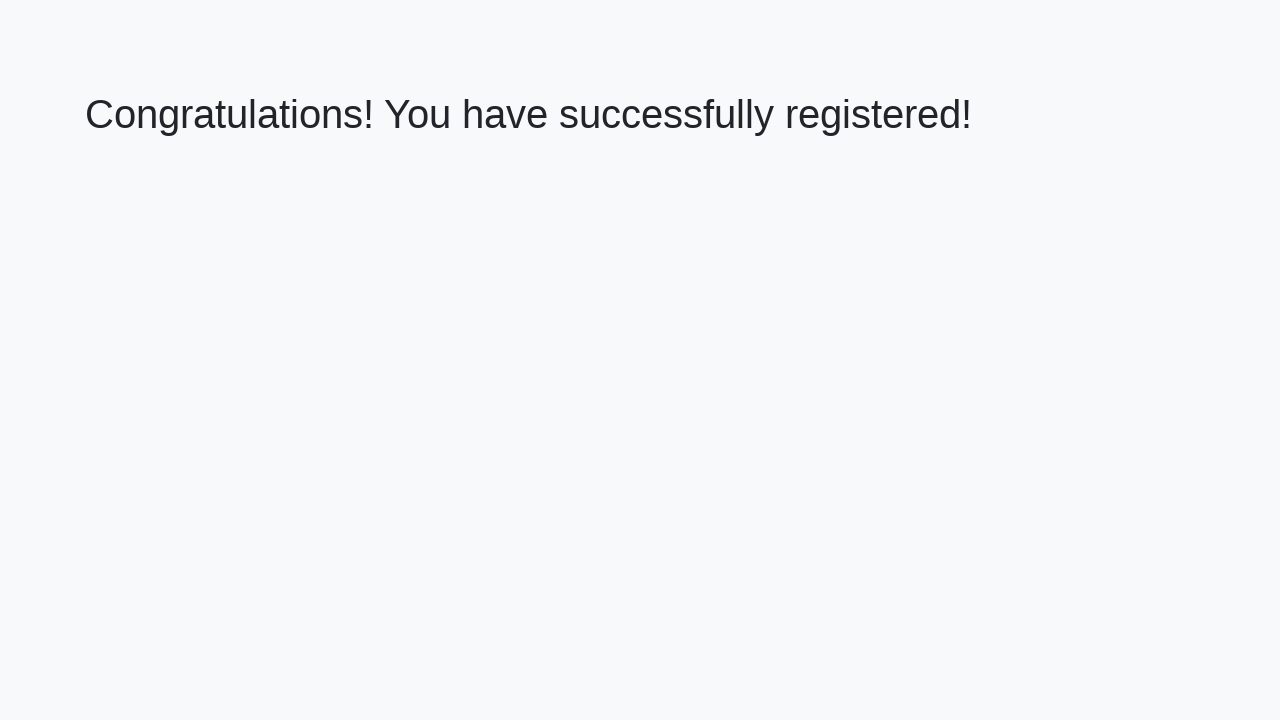

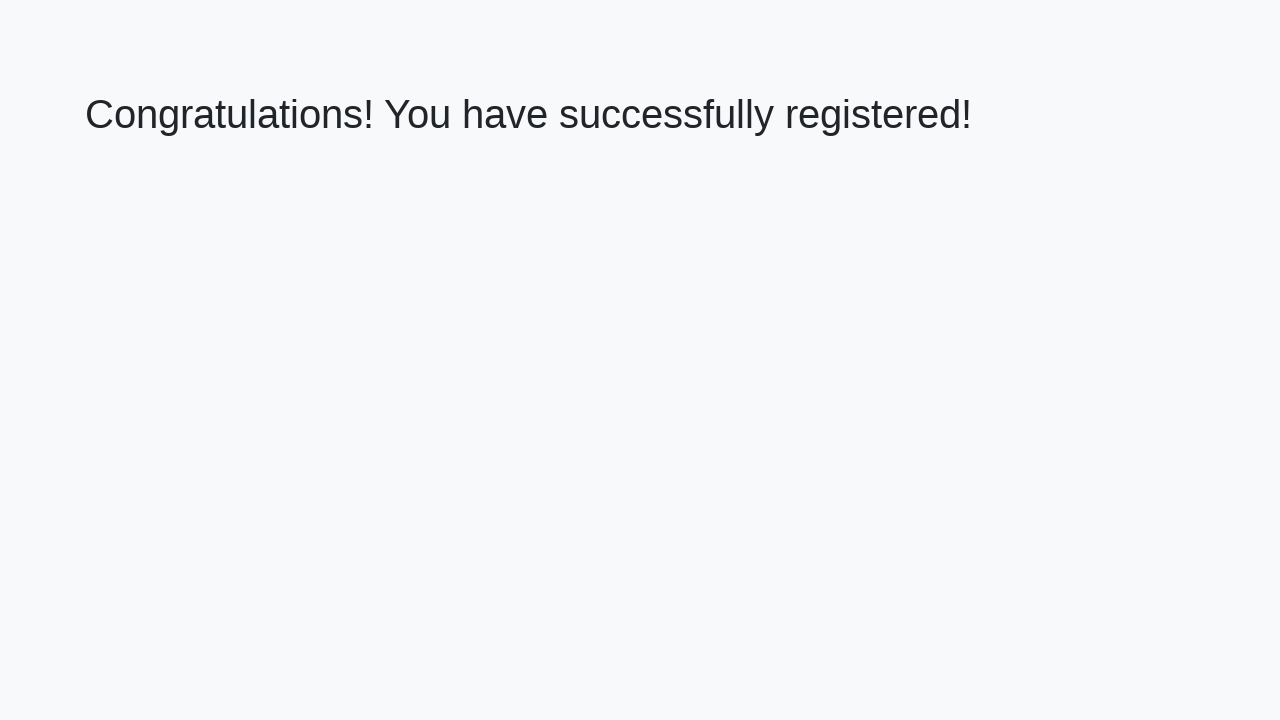